Tests the complete flight booking flow on BlazeDemo: selecting departure and destination cities, choosing a flight from available options, filling in passenger and payment details, and verifying the confirmation page displays correct order information.

Starting URL: https://blazedemo.com

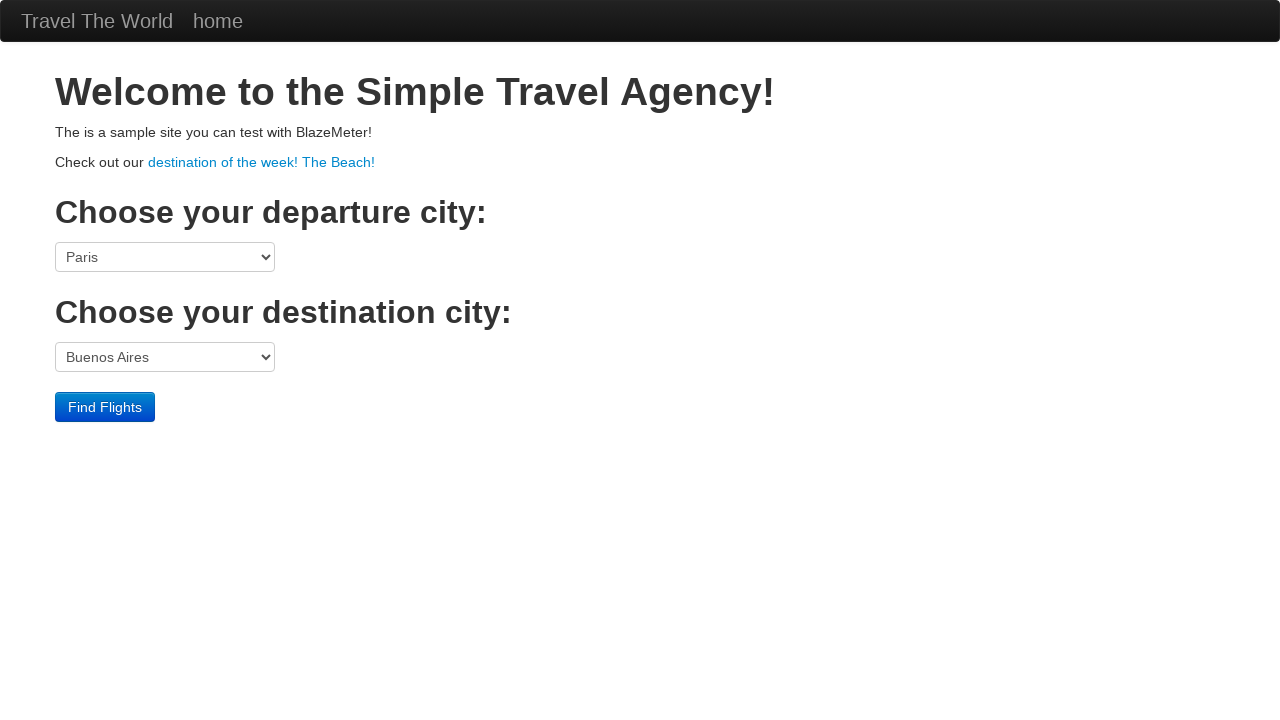

Selected Boston as departure city on select[name='fromPort']
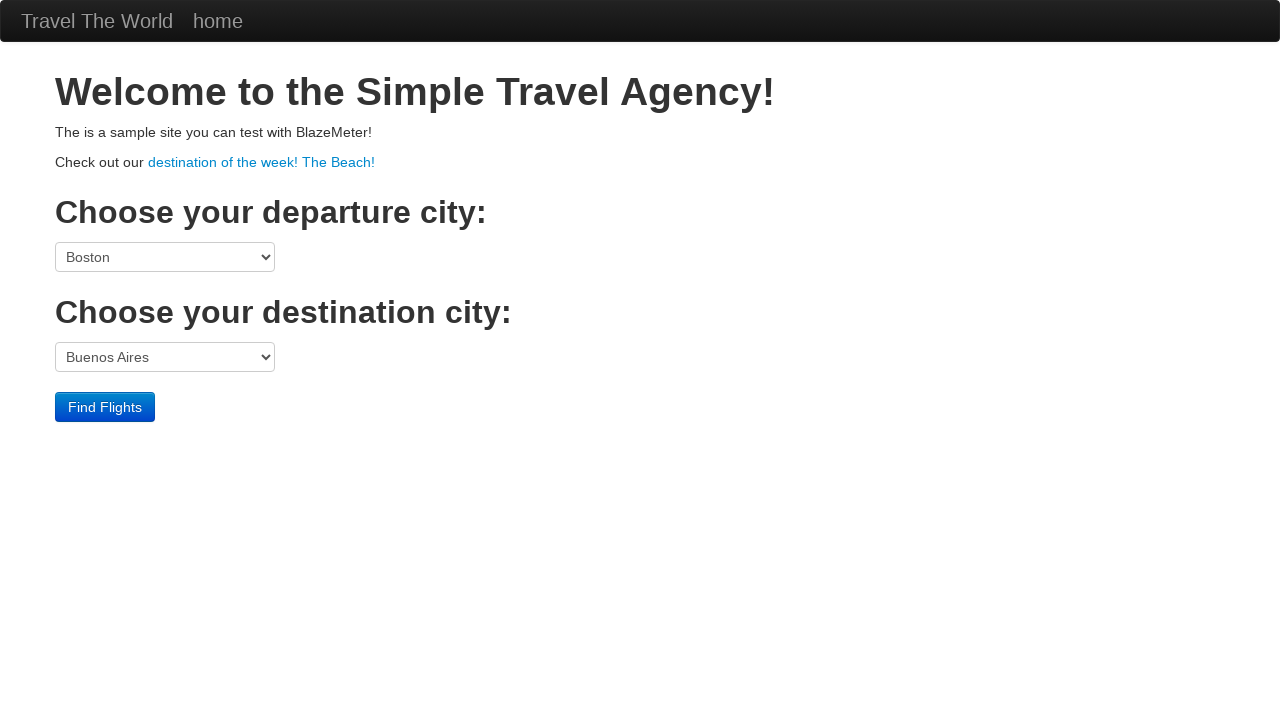

Selected Berlin as destination city on select[name='toPort']
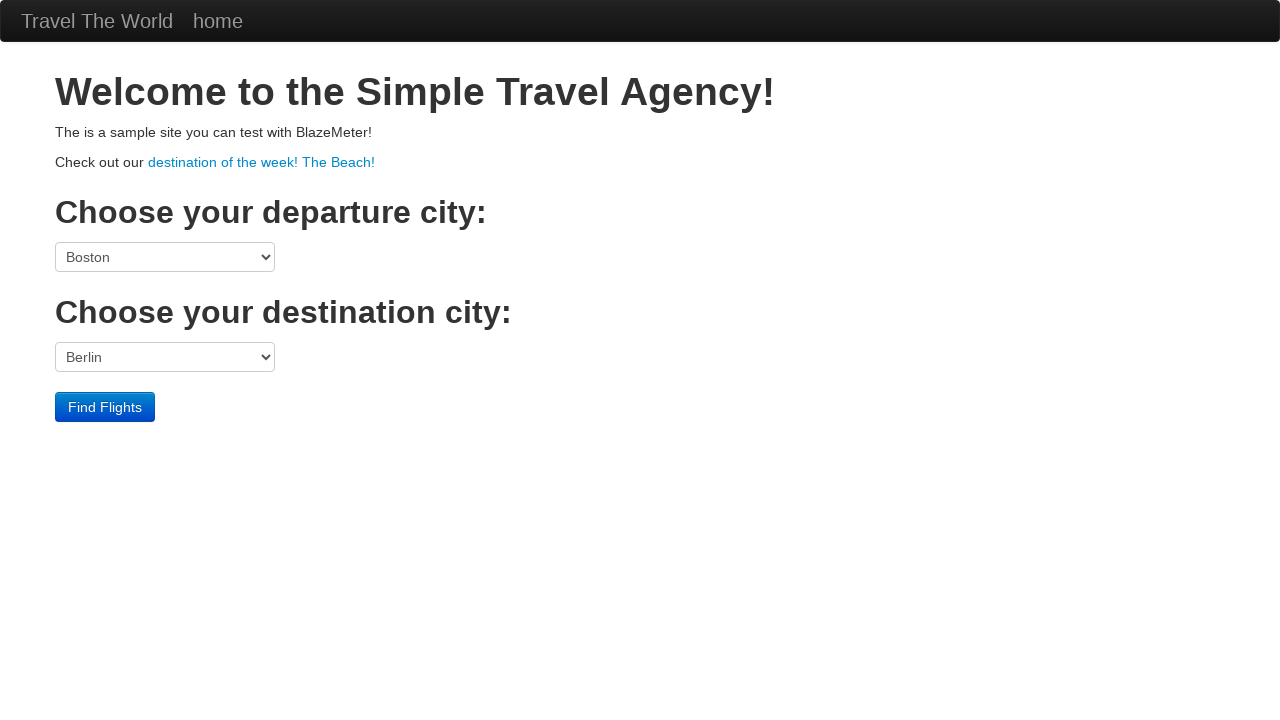

Submitted city selection form at (105, 407) on input[type='submit']
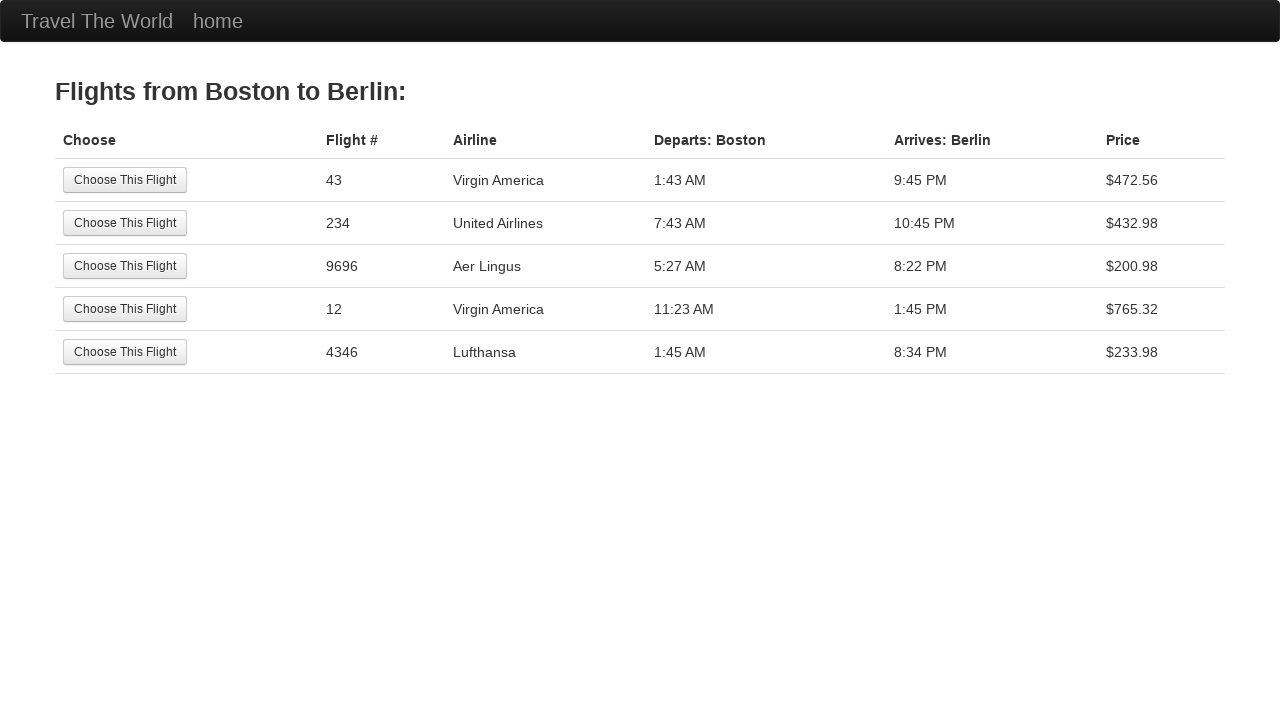

Flight reservation page loaded with available flights
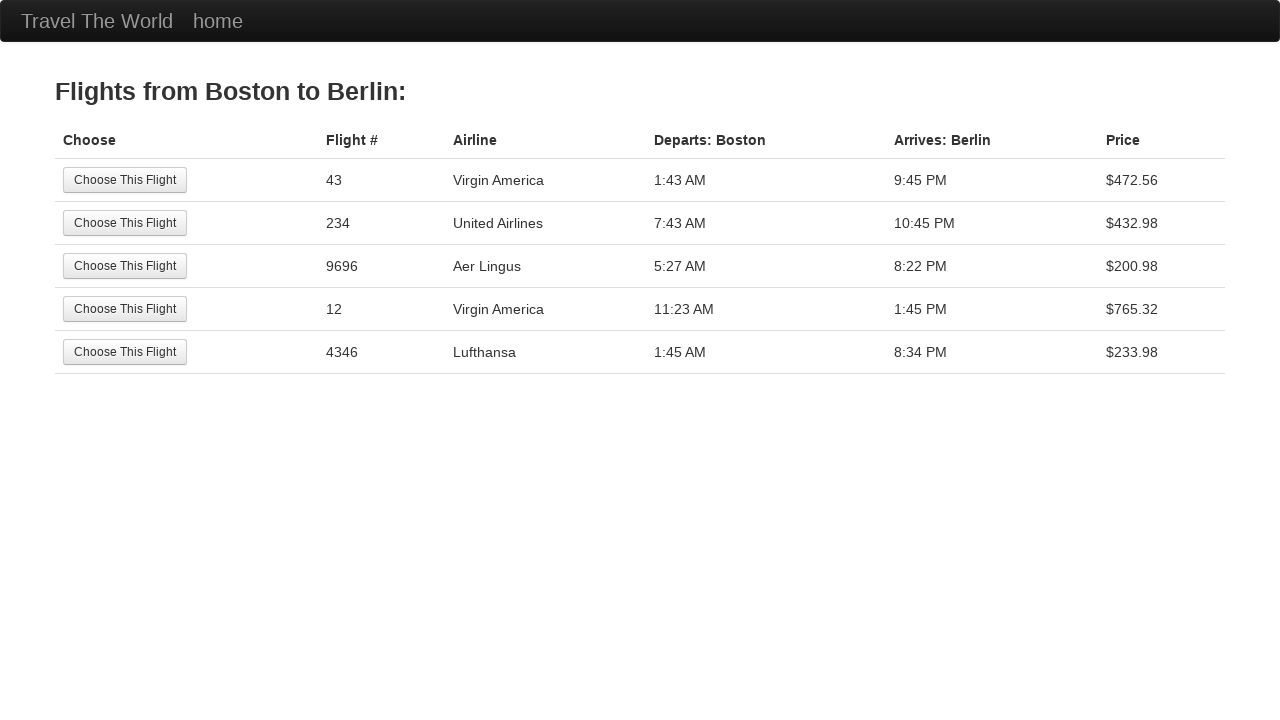

Selected first available flight by clicking 'Choose This Flight' button at (125, 180) on table.table tbody tr:first-child input[type='submit']
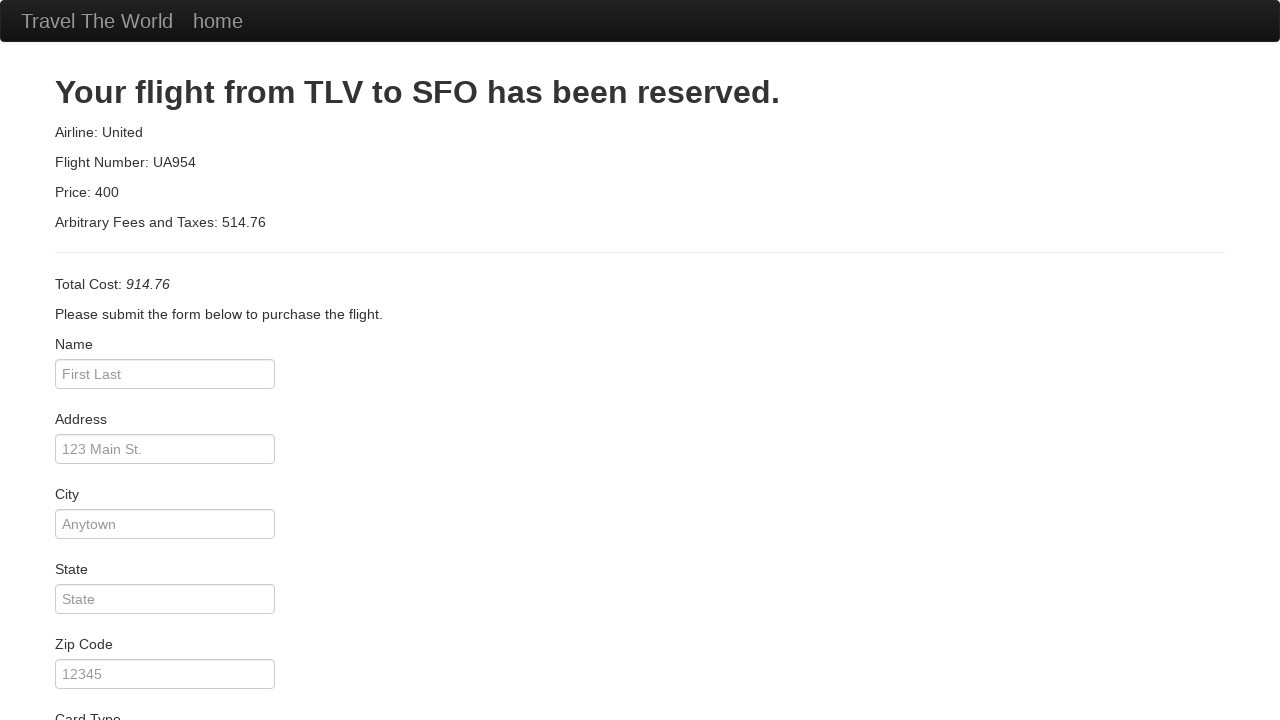

Purchase details page loaded
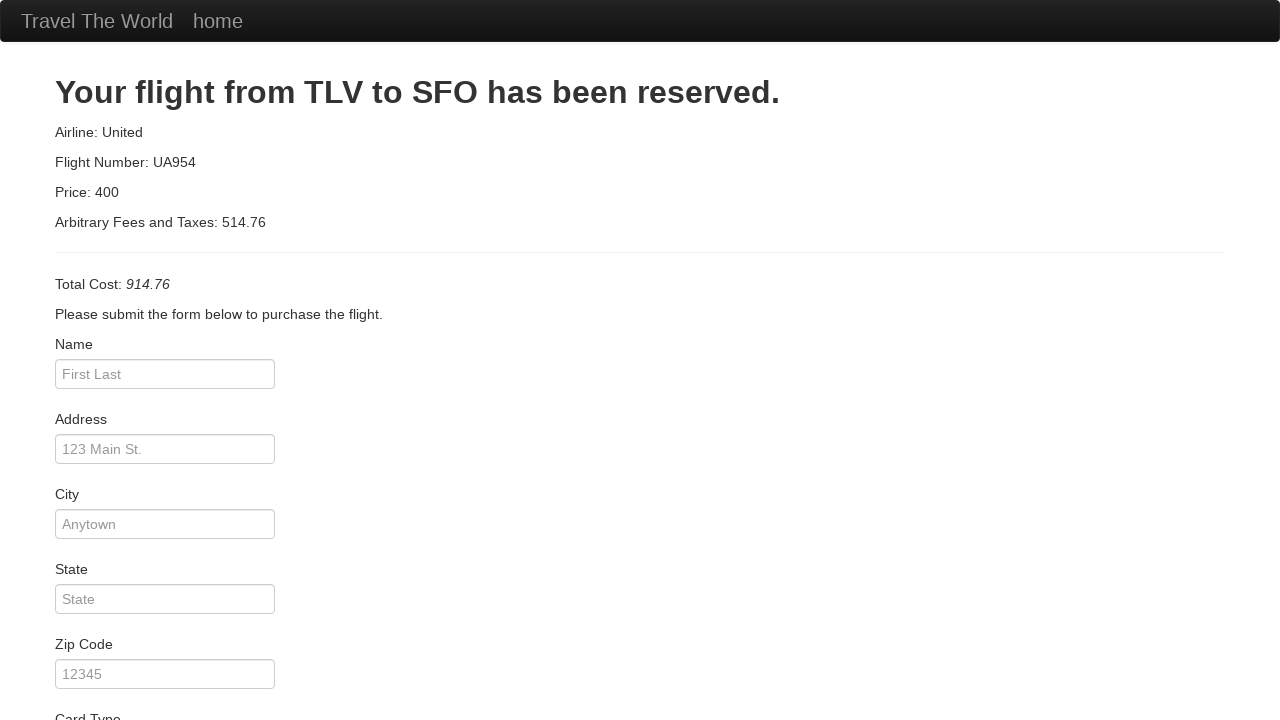

Filled passenger name as 'John Doe' on #inputName
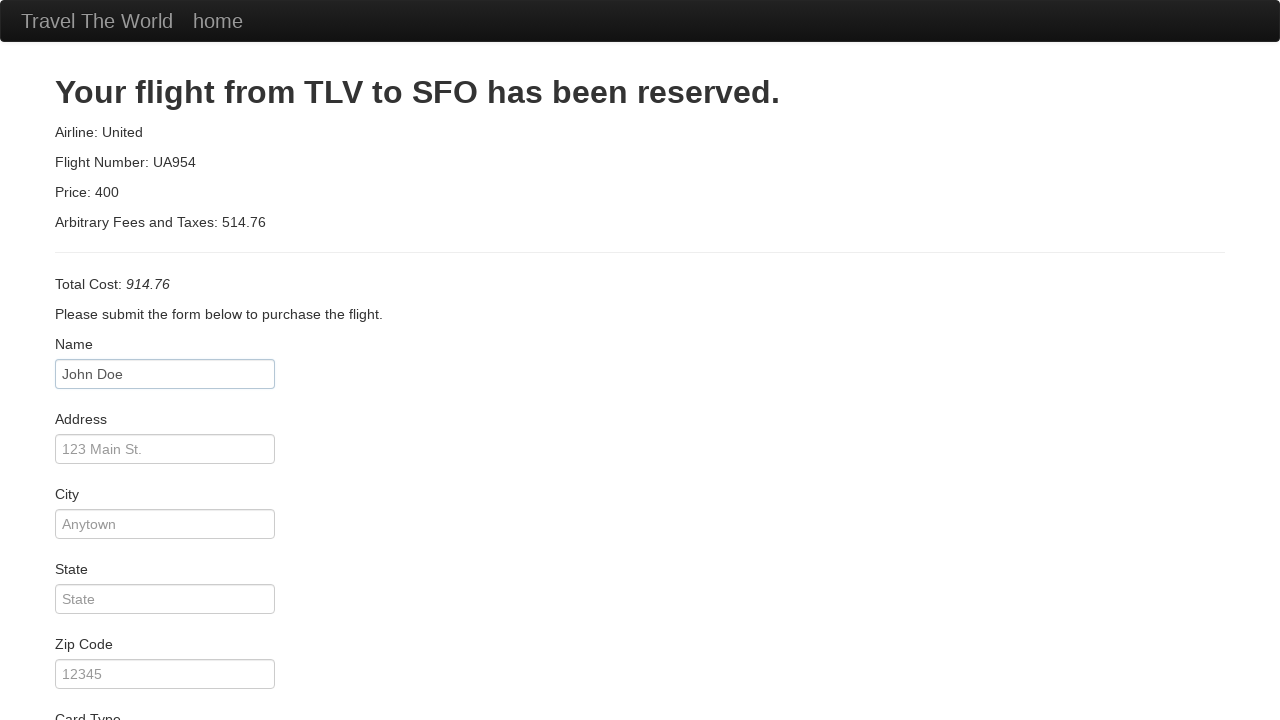

Filled address as 'Henry Street (Manhattan)' on #address
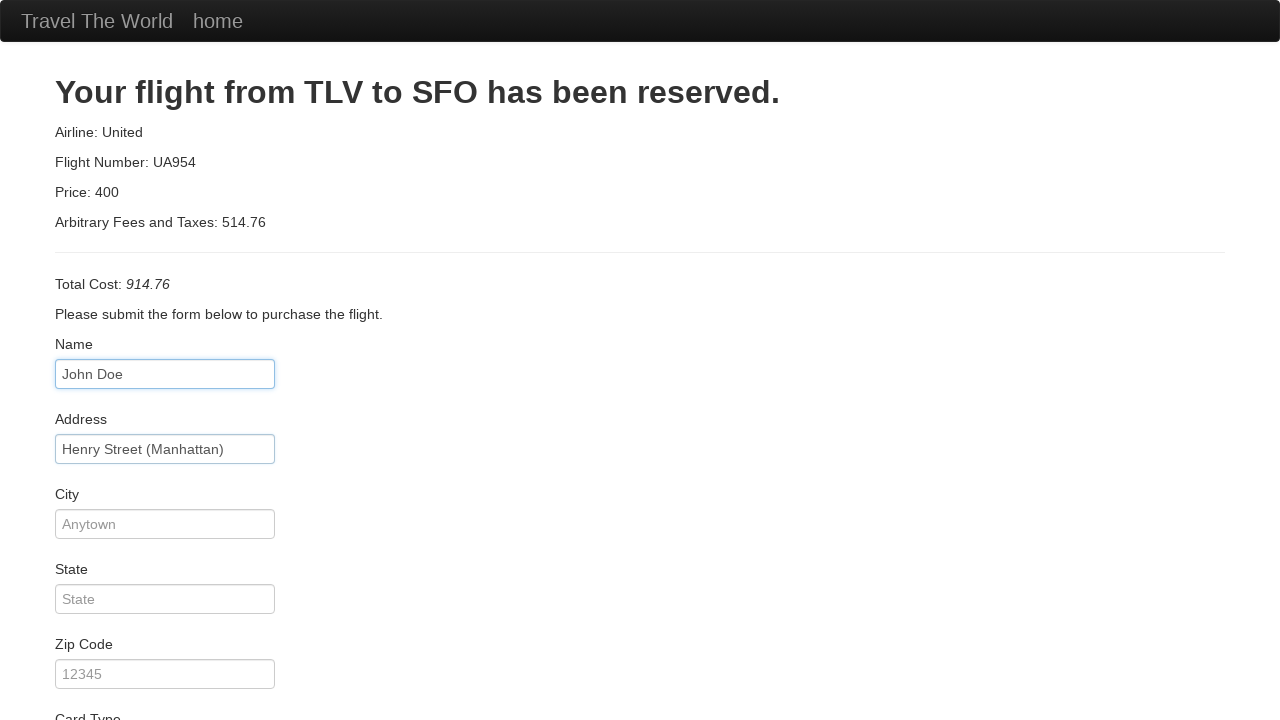

Filled city as 'New York' on #city
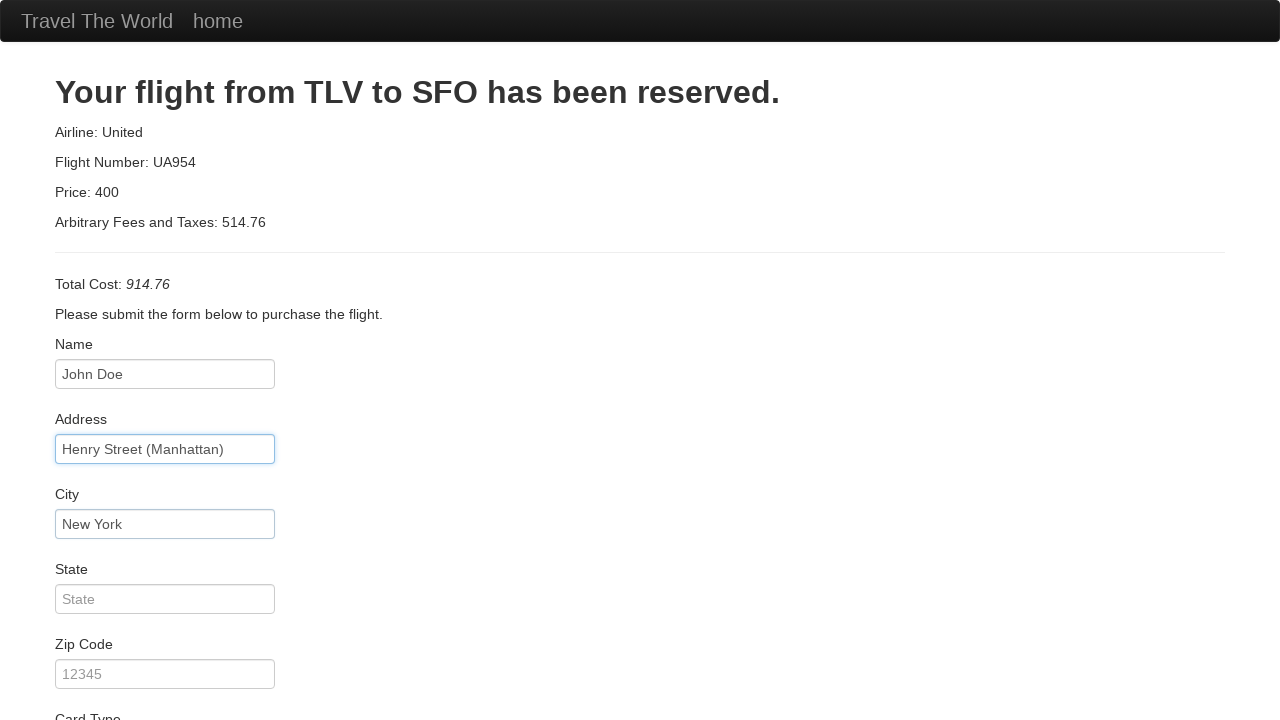

Filled state as 'NY' on #state
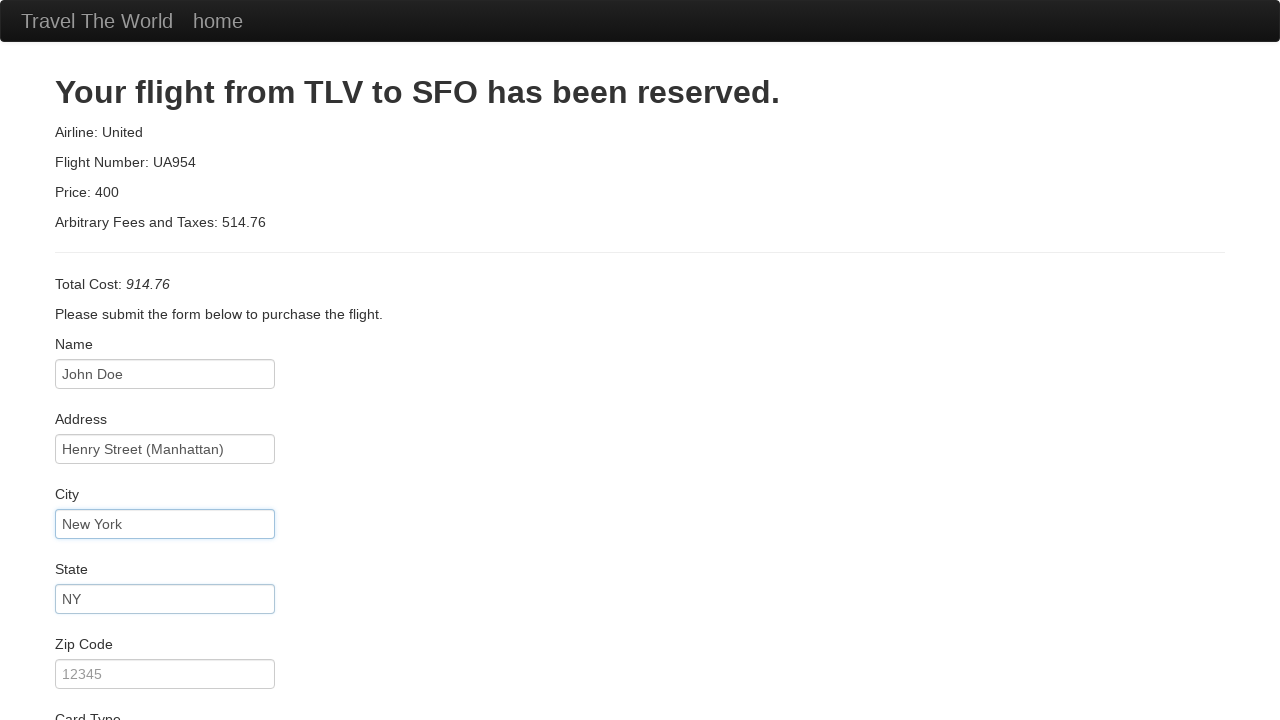

Filled zip code as '123098' on #zipCode
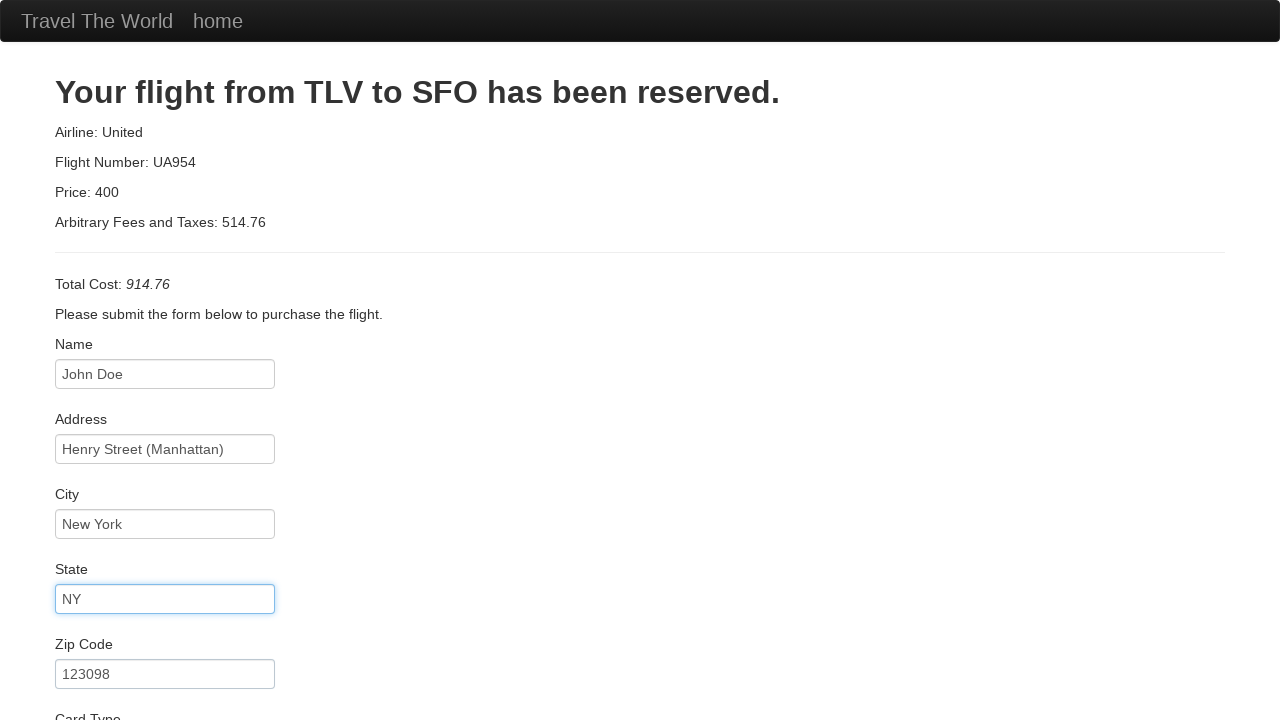

Selected 'amex' as card type on #cardType
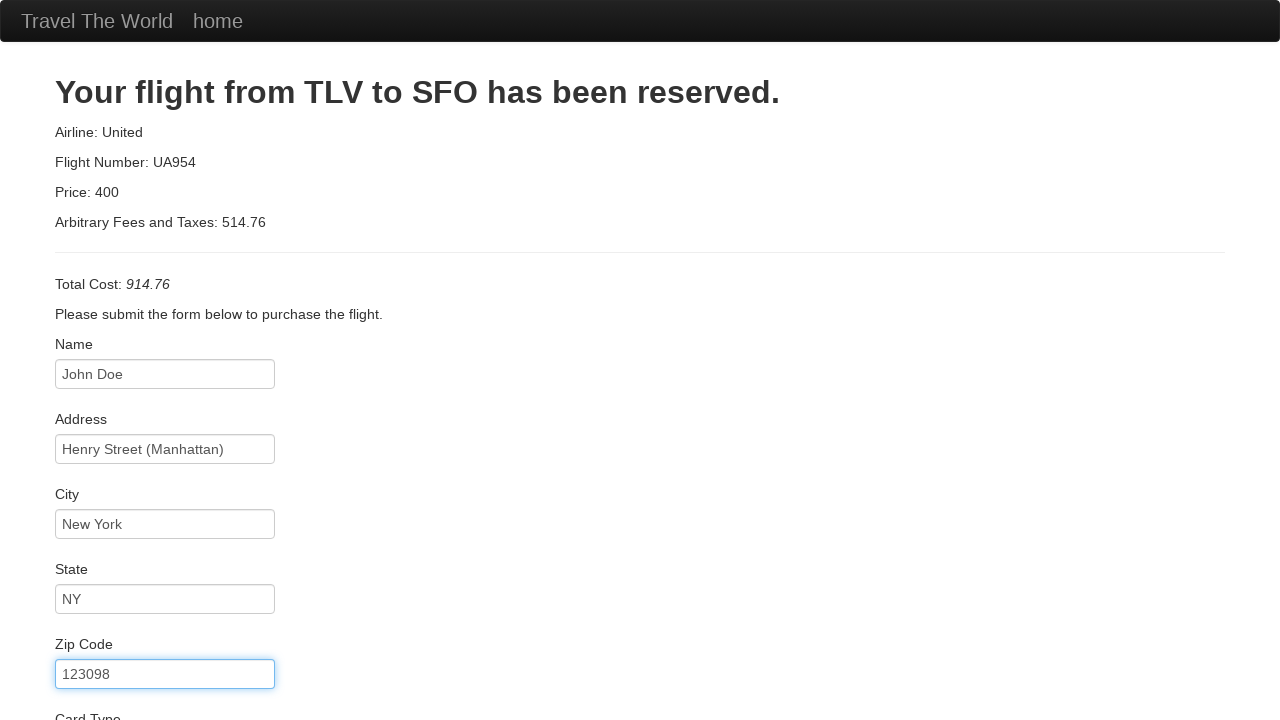

Filled credit card number on #creditCardNumber
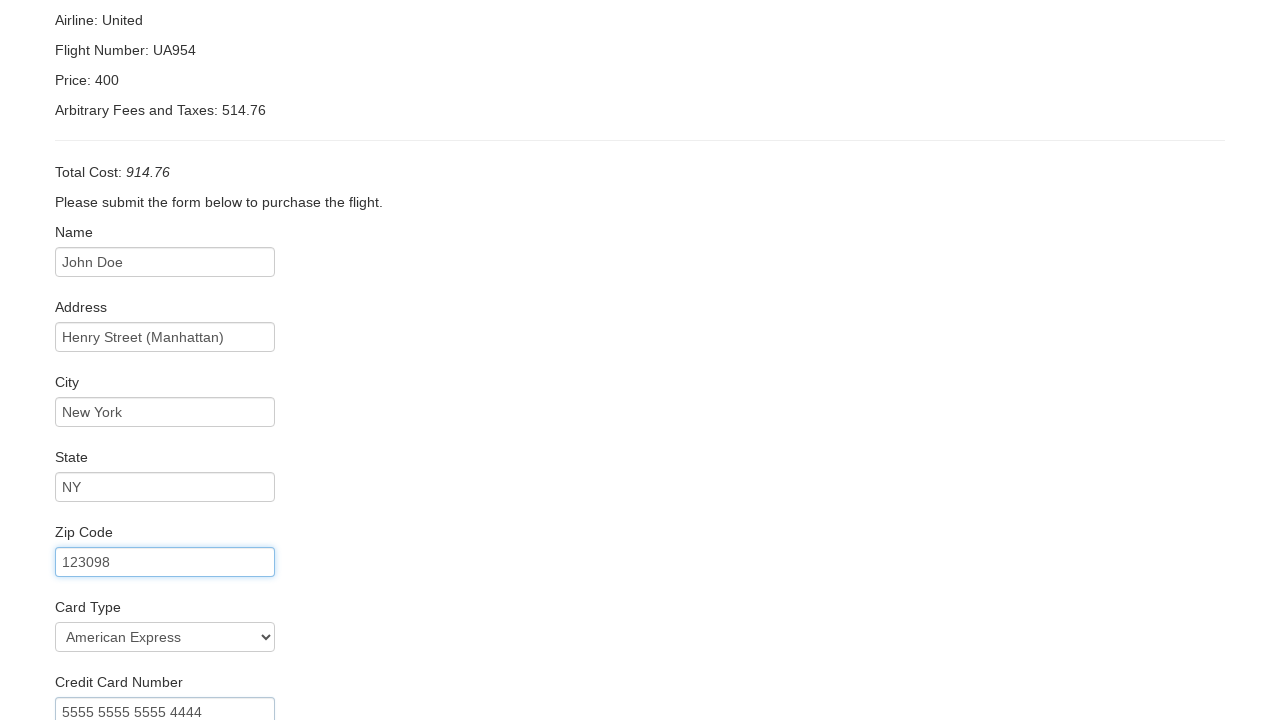

Filled credit card expiration month as '9' on #creditCardMonth
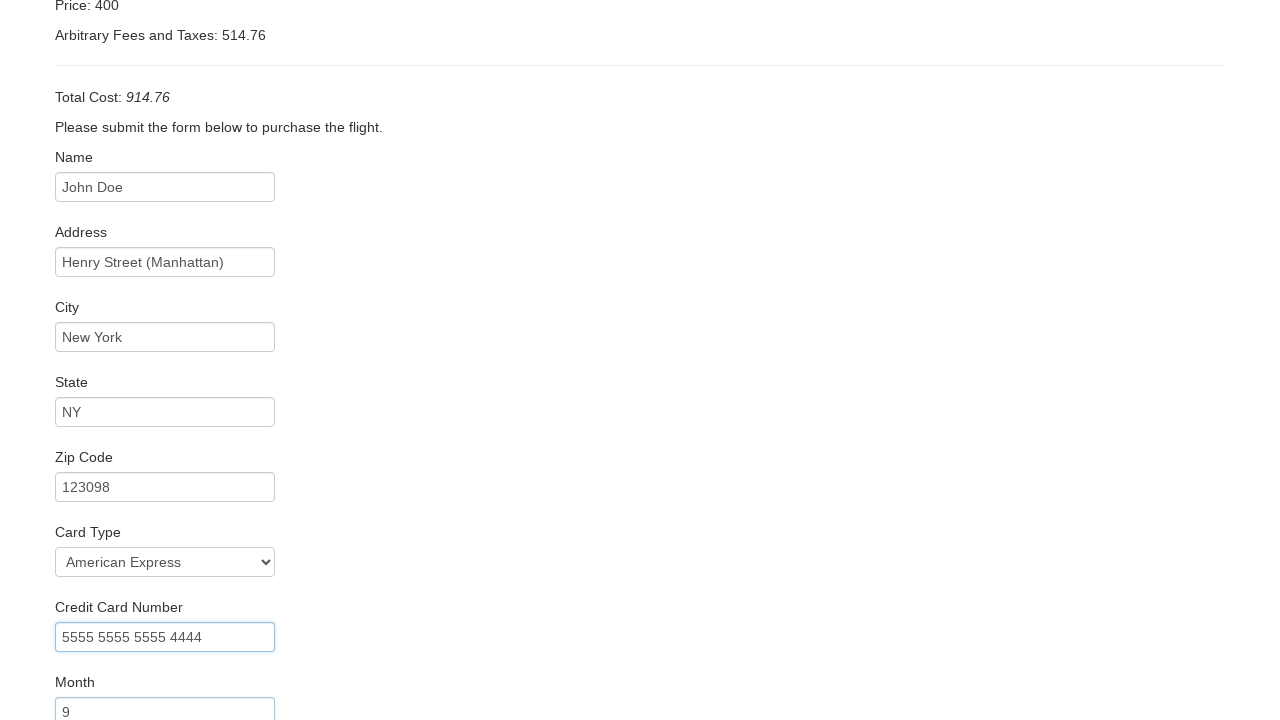

Filled credit card expiration year as '2020' on #creditCardYear
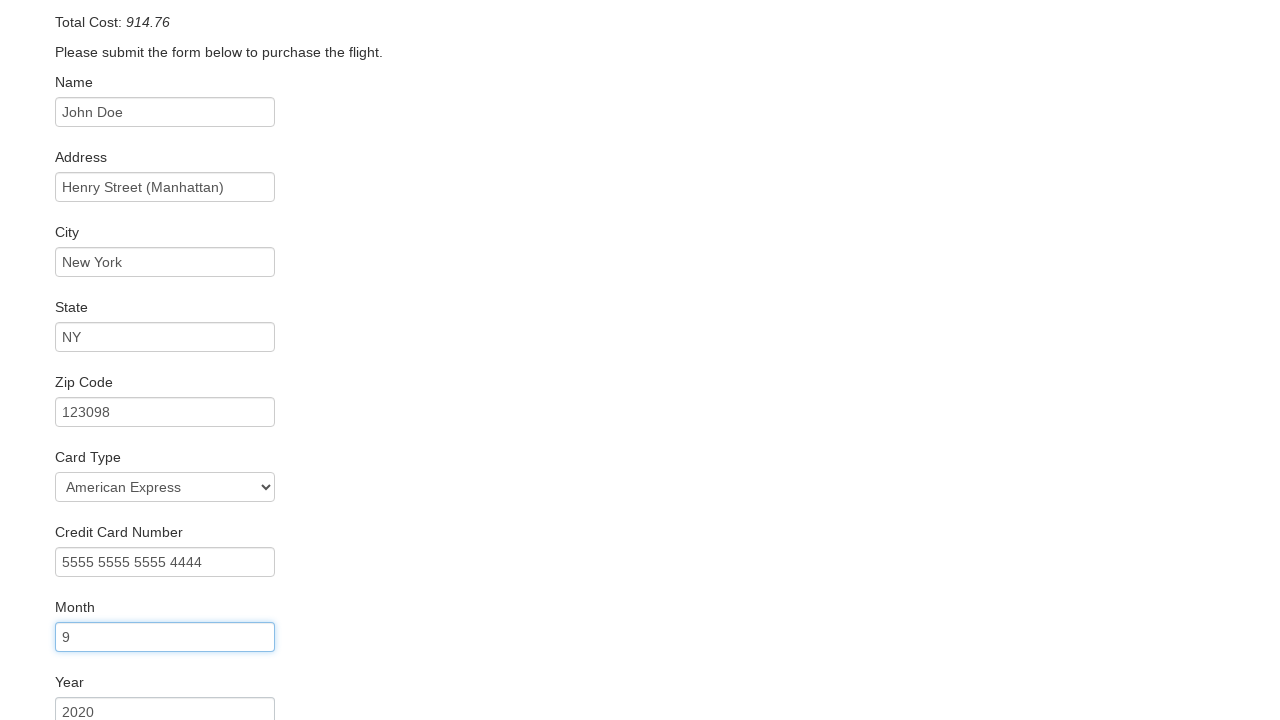

Filled name on card as 'John Doe' on #nameOnCard
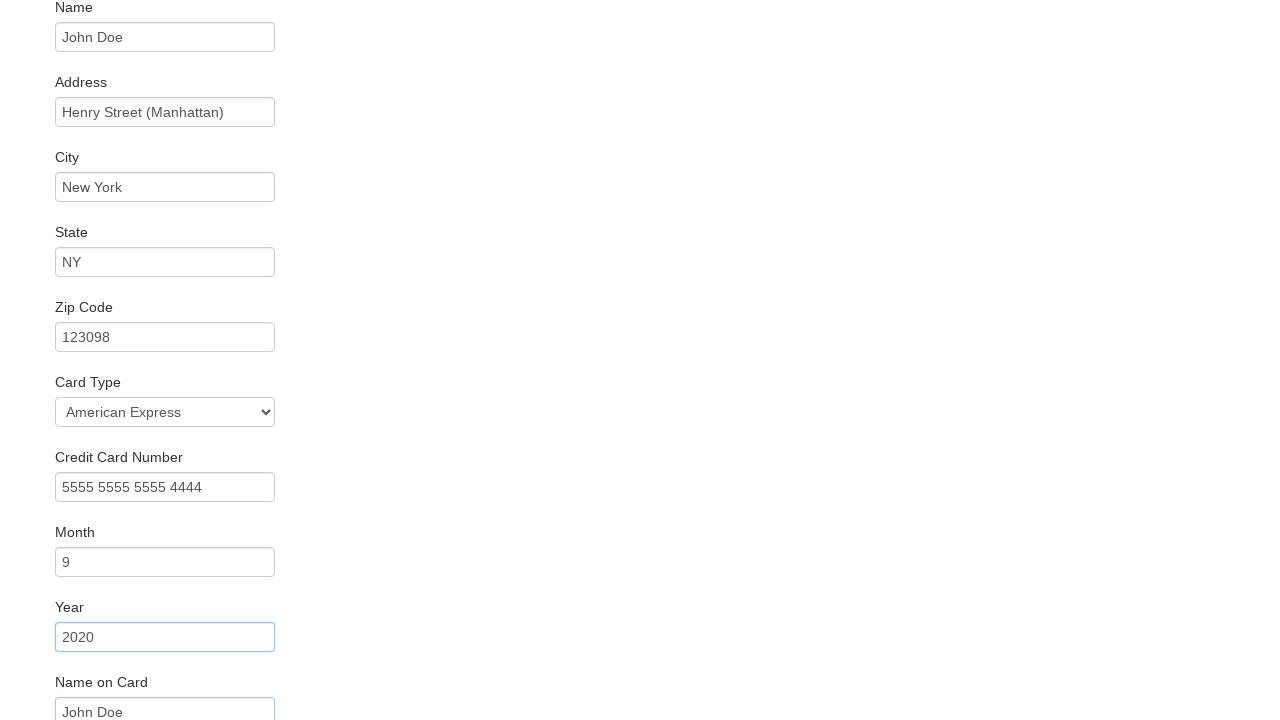

Submitted purchase form to complete flight booking at (118, 685) on input[type='submit']
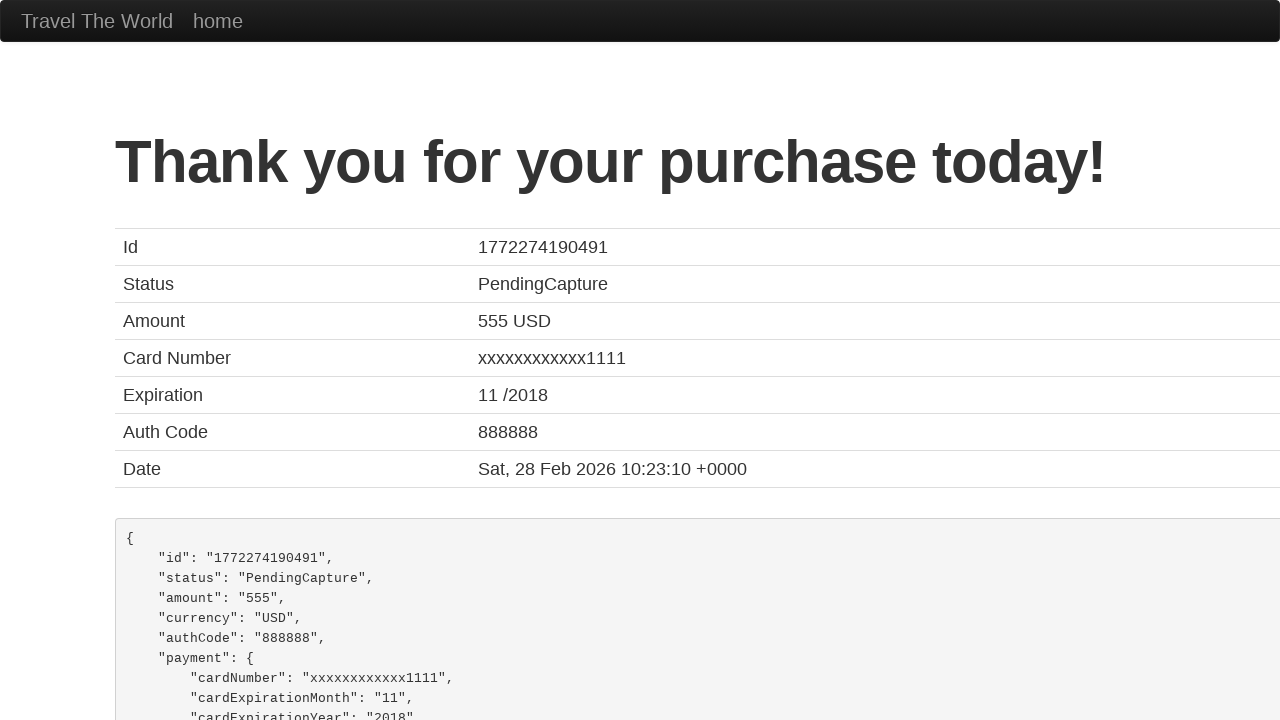

Booking confirmation page loaded
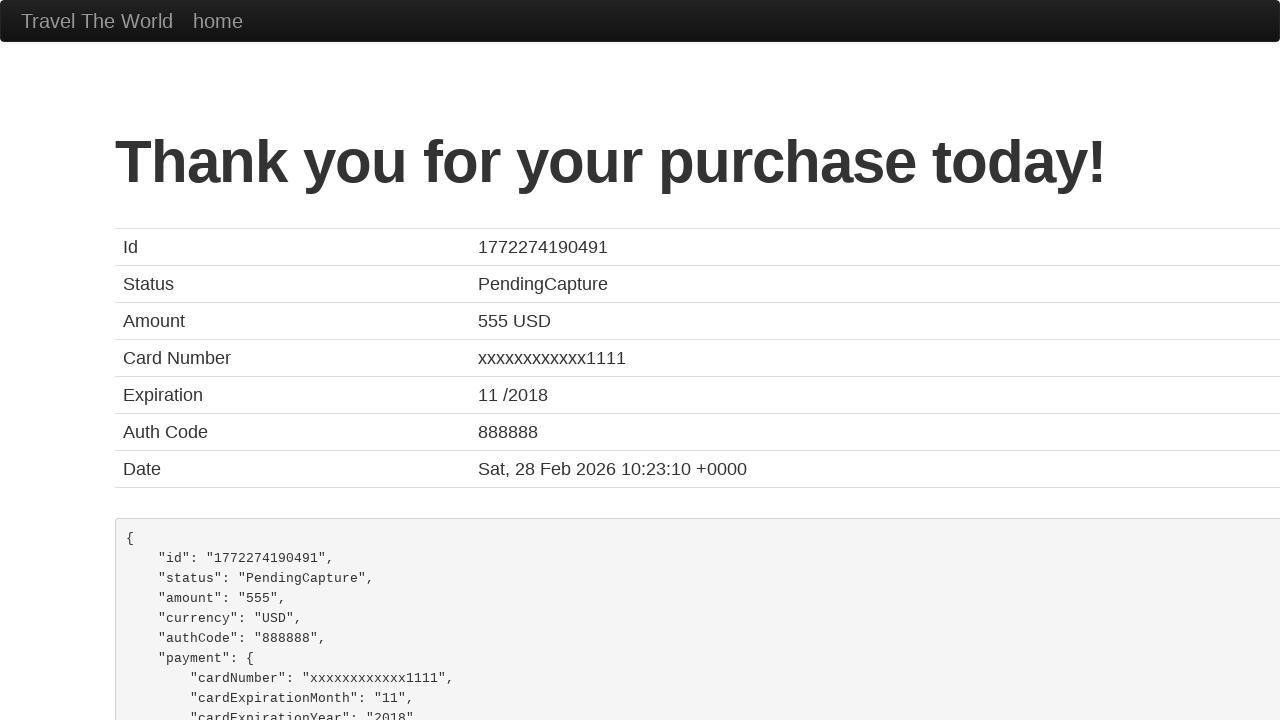

Verified order ID is displayed on confirmation page
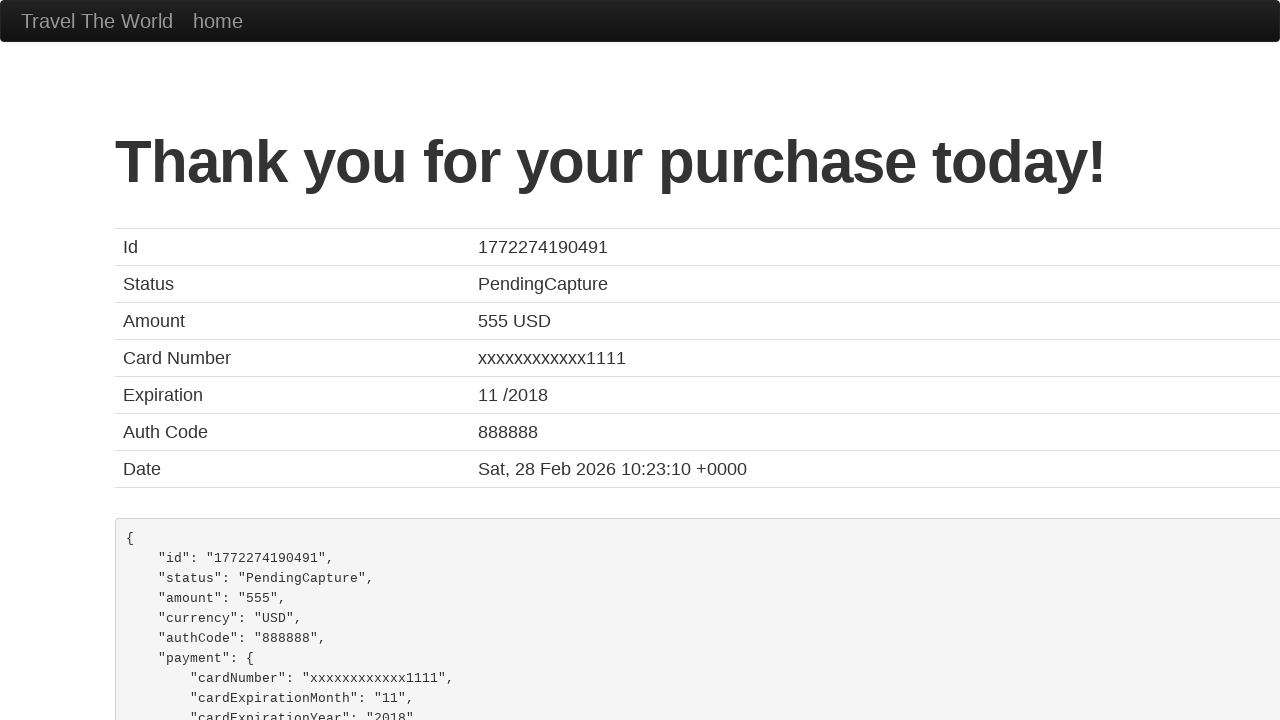

Verified order status is displayed on confirmation page
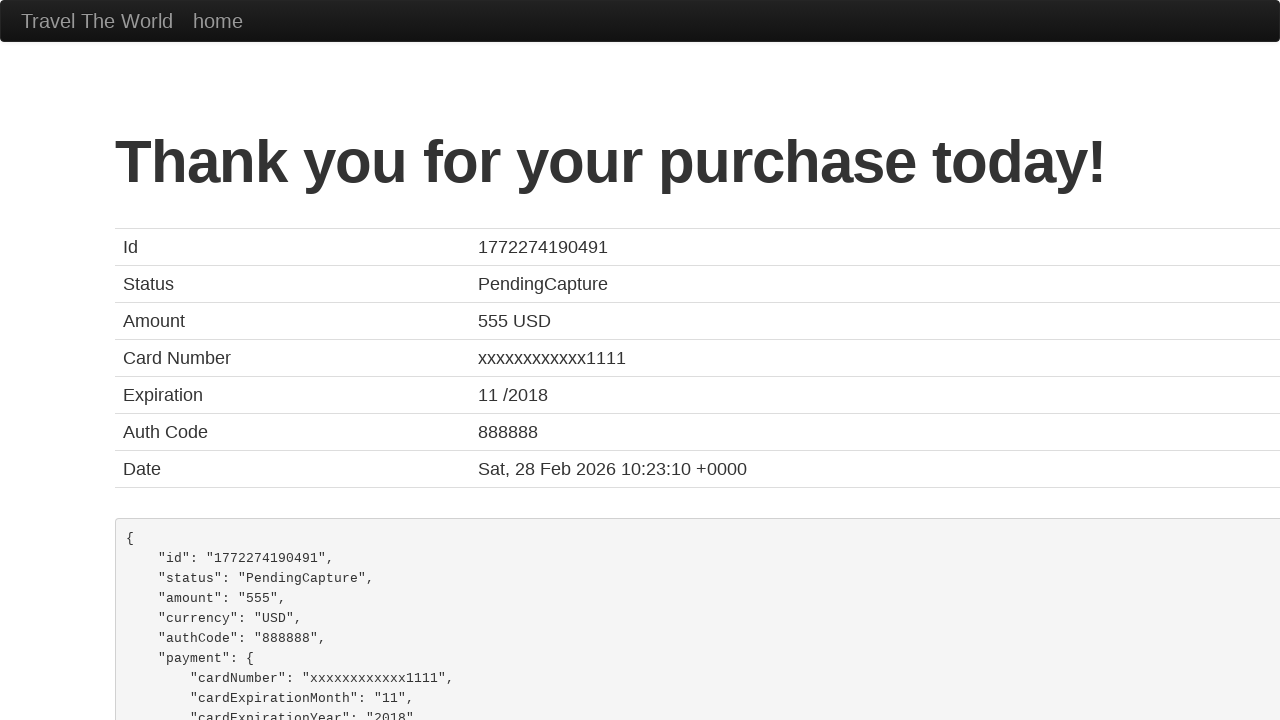

Verified order amount is displayed on confirmation page
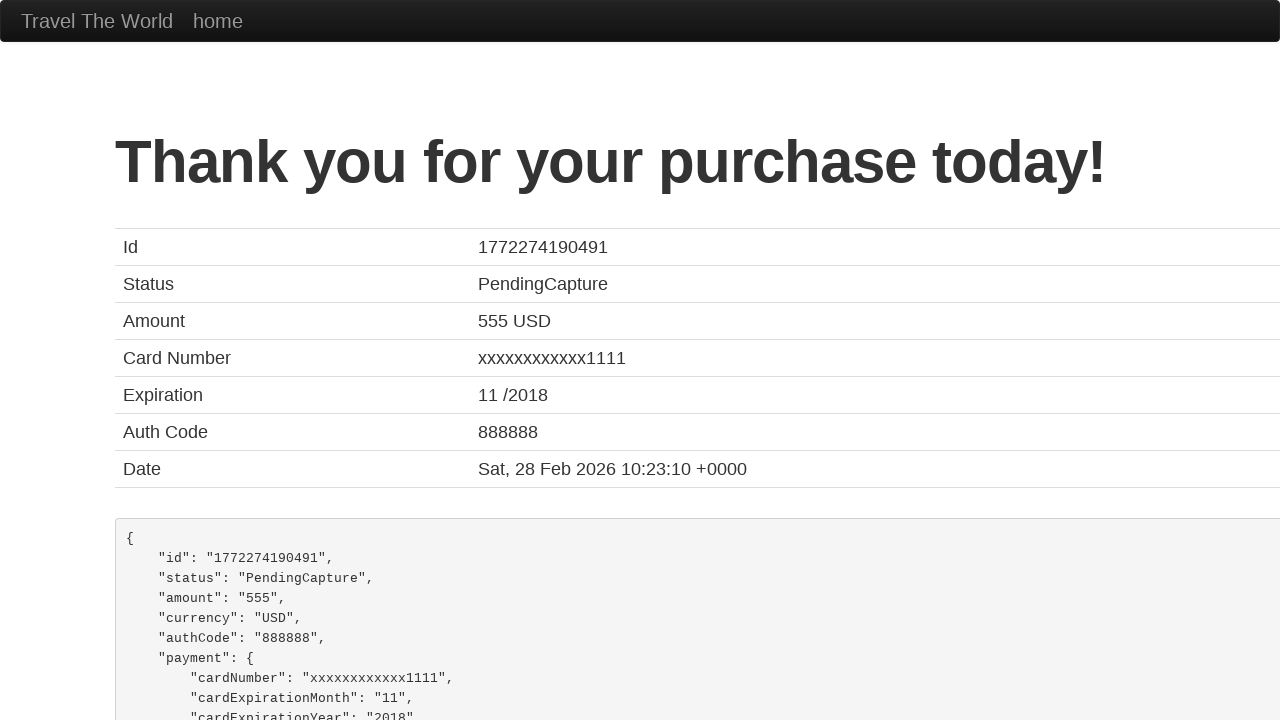

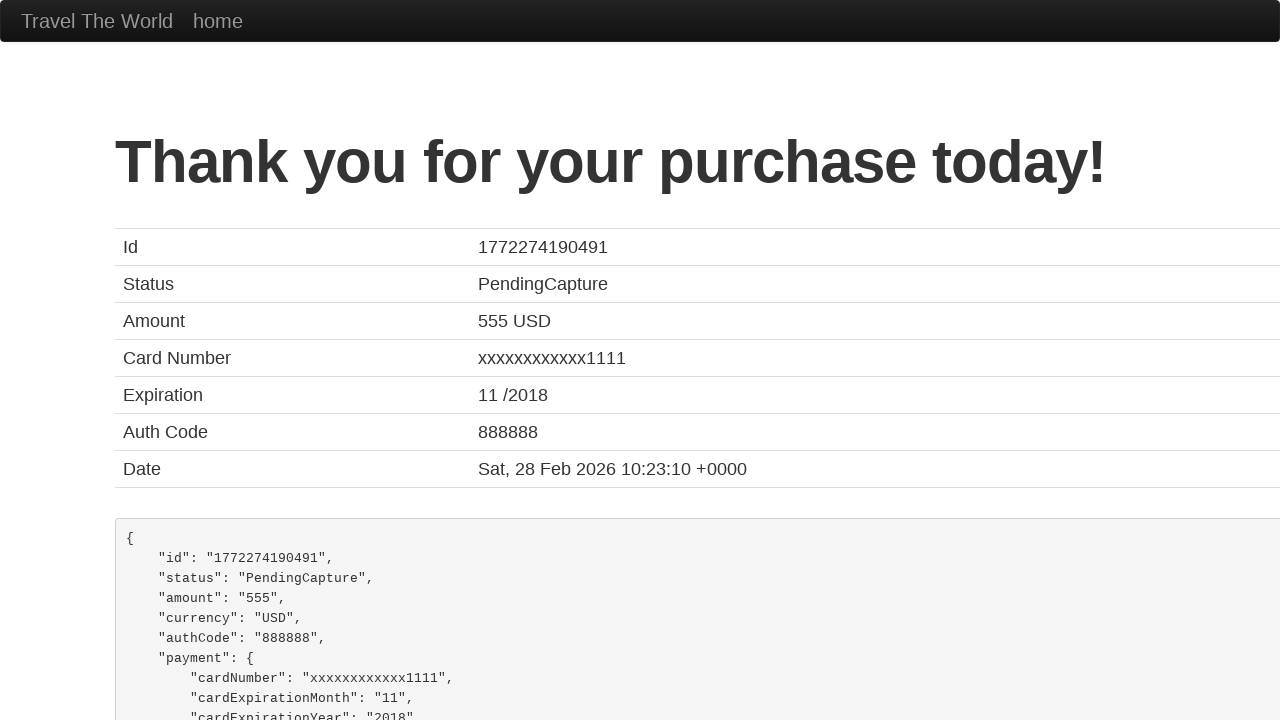